Tests file upload functionality by selecting a file and submitting the upload form, then verifies successful upload message

Starting URL: https://the-internet.herokuapp.com/upload

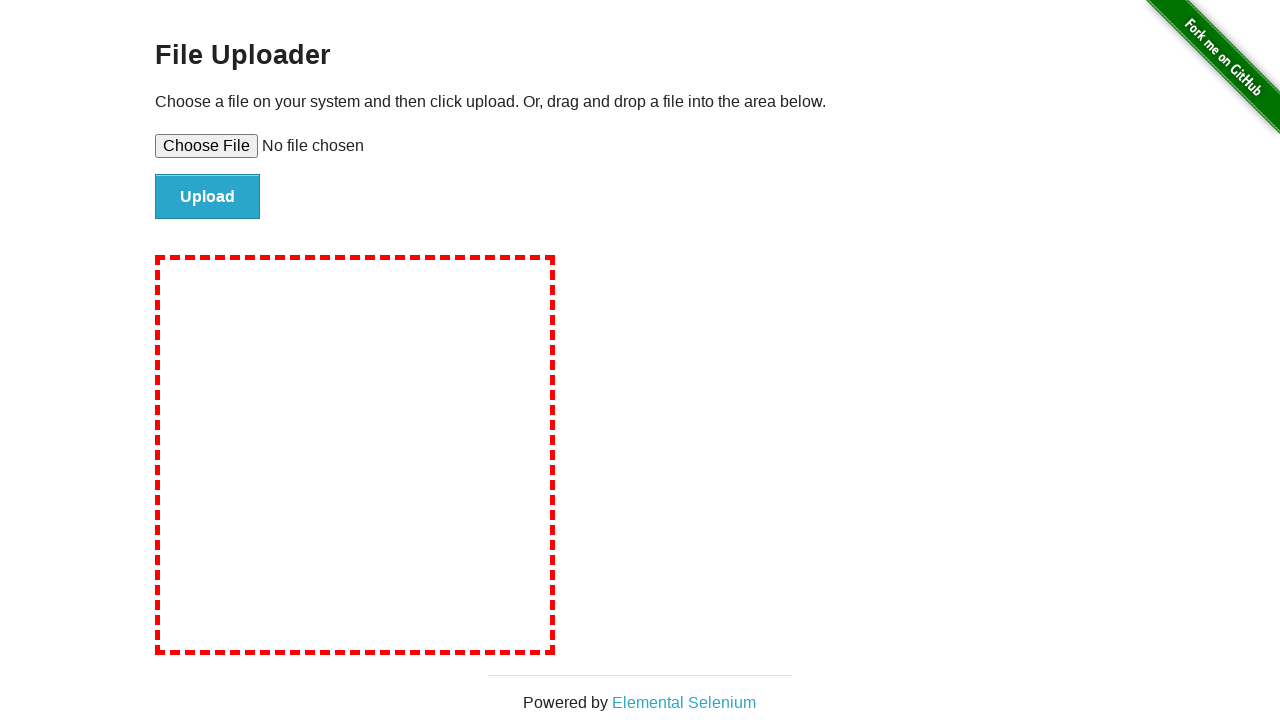

Created temporary test file for upload
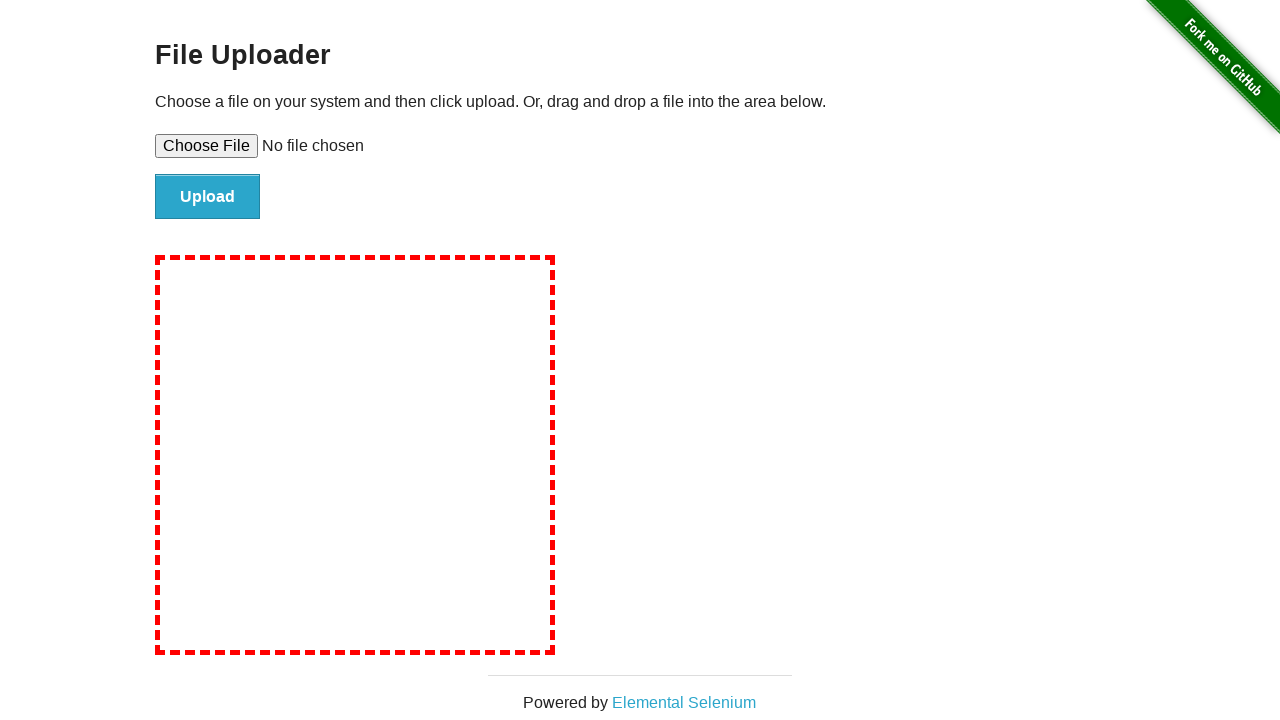

Selected test file for upload
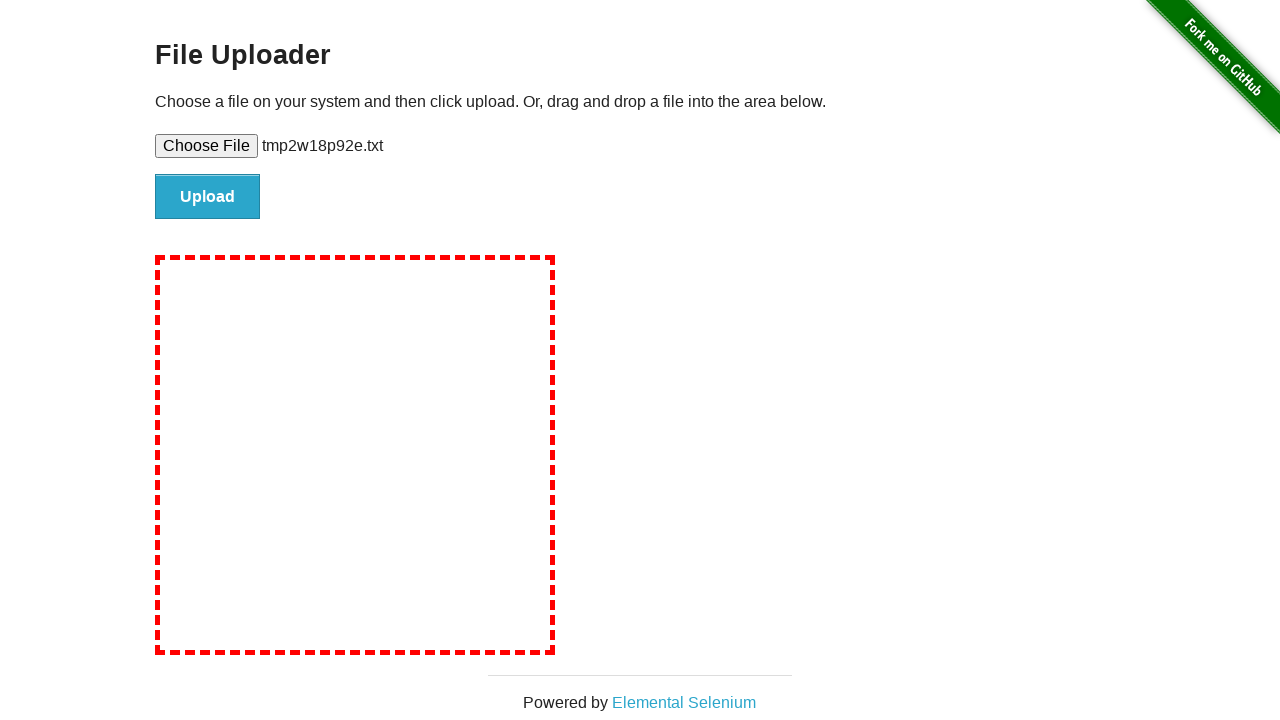

Clicked upload button to submit form at (208, 197) on #file-submit
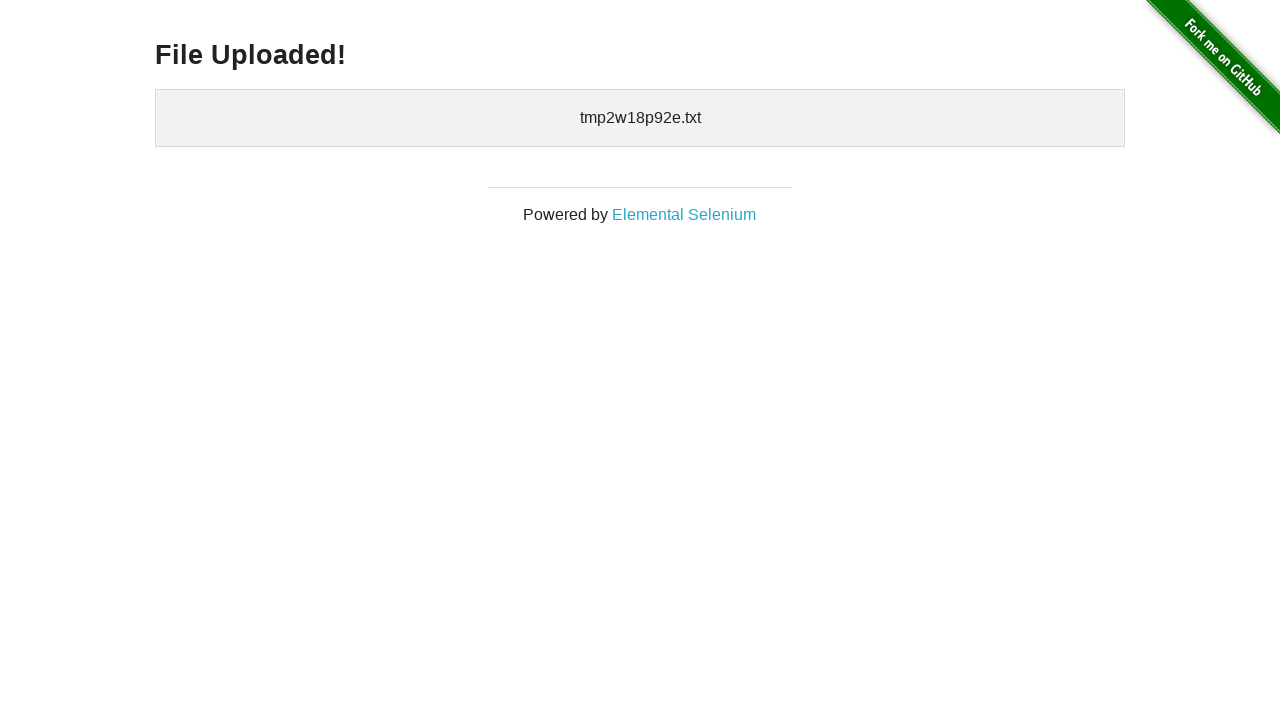

File upload successful - 'File Uploaded!' message appeared
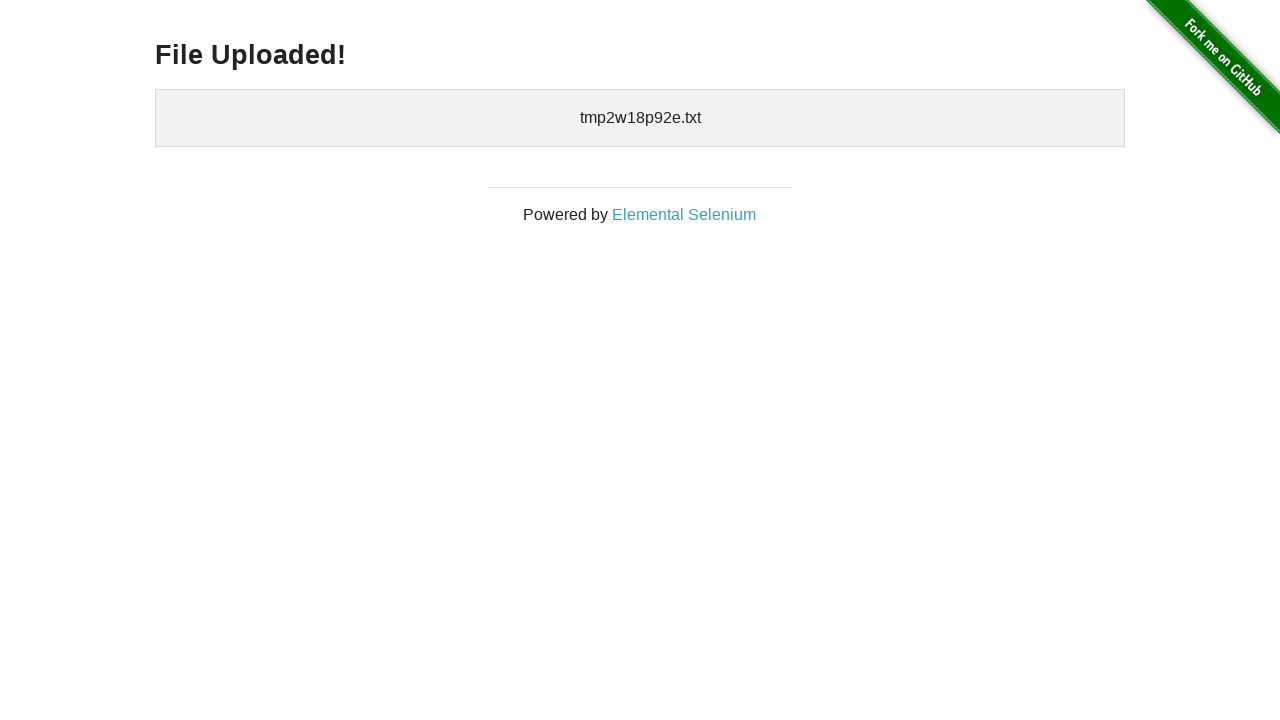

Cleaned up temporary test file
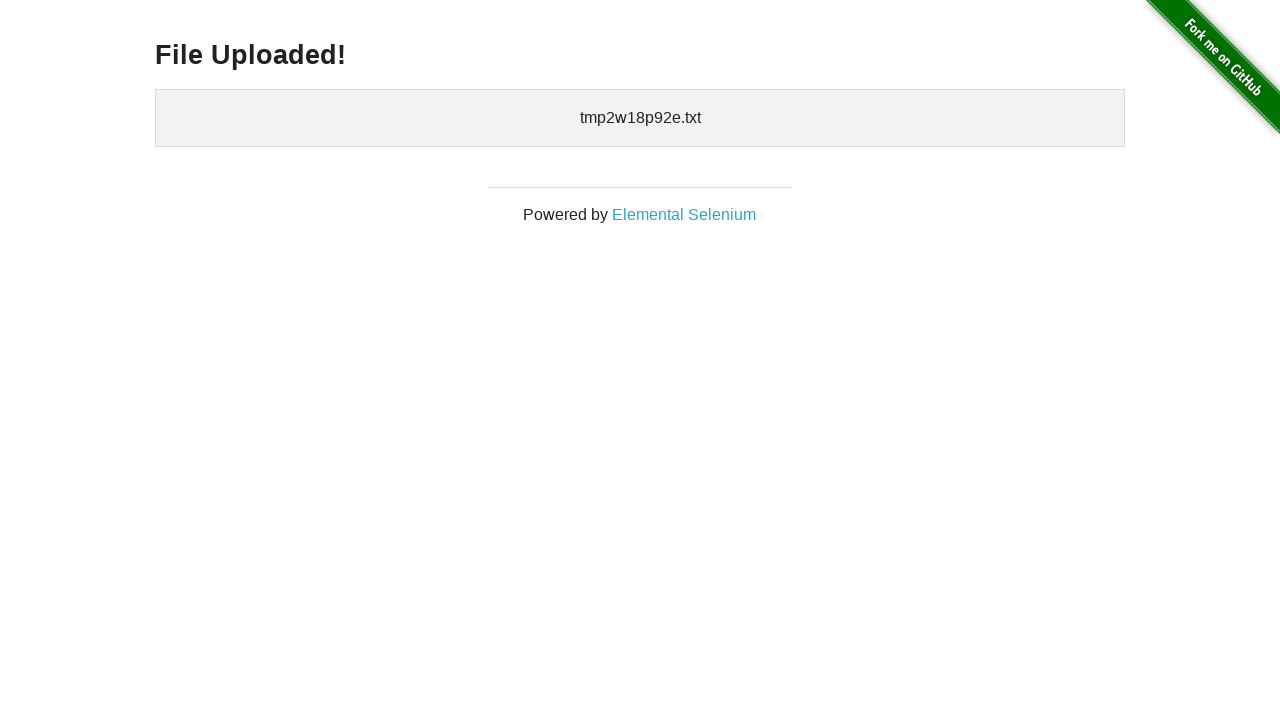

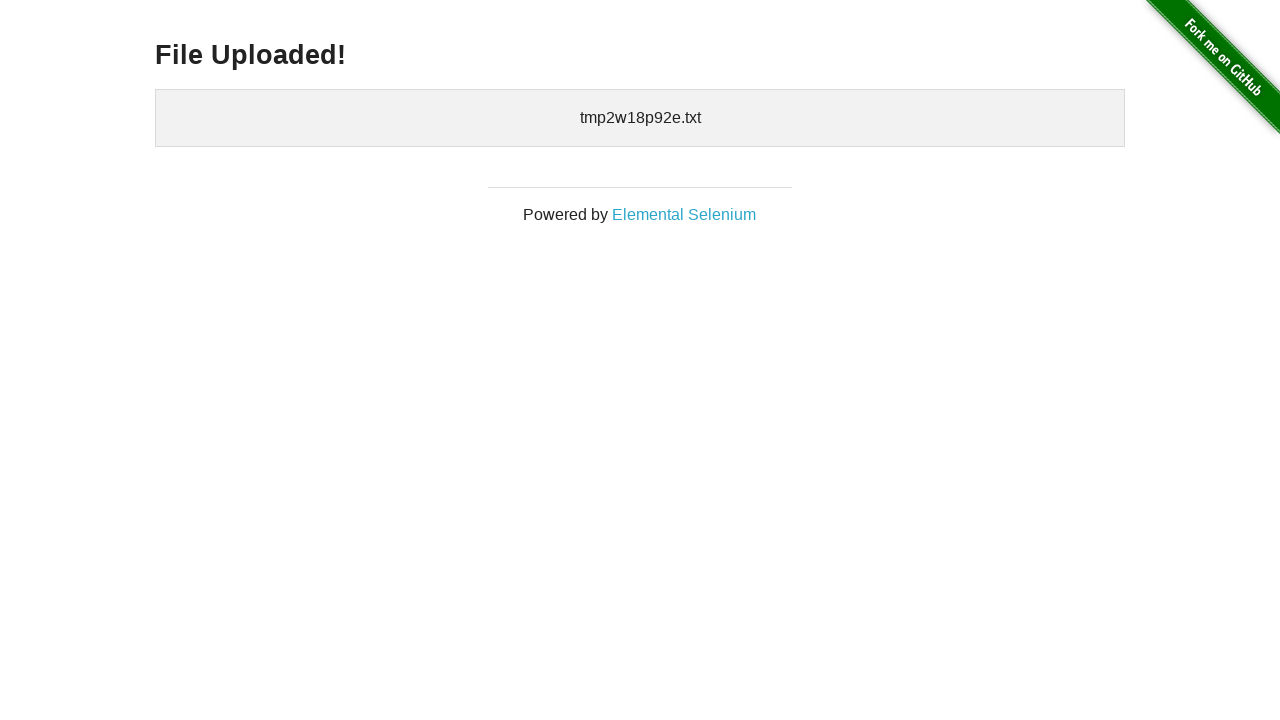